Tests window handling by clicking a link that opens a new window, then iterates through all open windows/tabs to verify they are accessible.

Starting URL: https://www.globalsqa.com/demo-site/frames-and-windows/#Open%20New%20Window

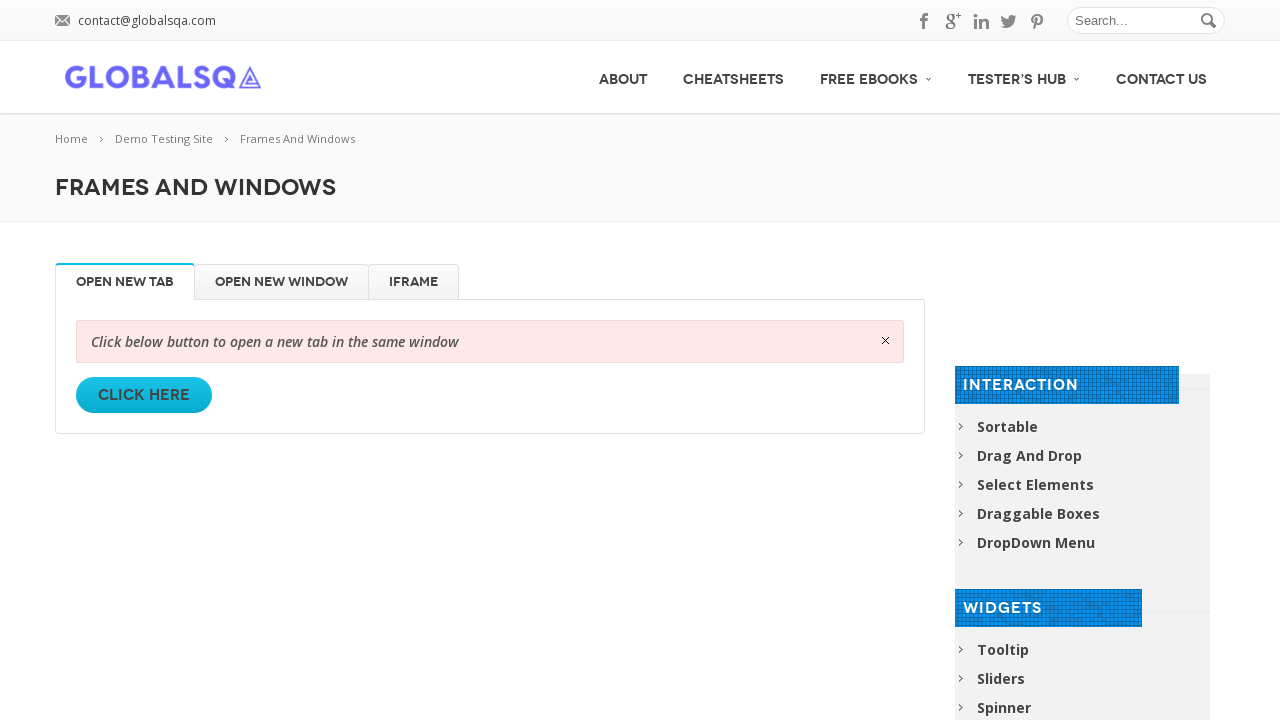

Waited for link element to load in the resp-tabs-container
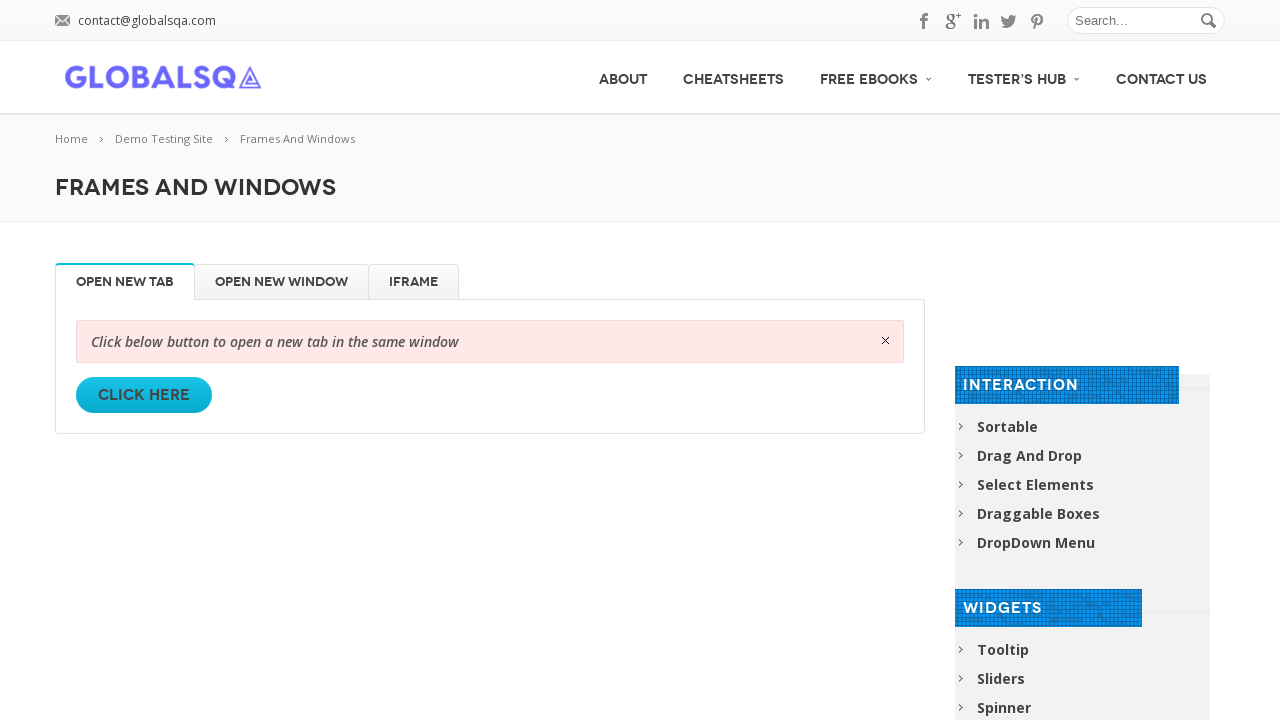

Clicked the link to open a new window at (144, 395) on (//div[@class='resp-tabs-container']/descendant::a)[2]
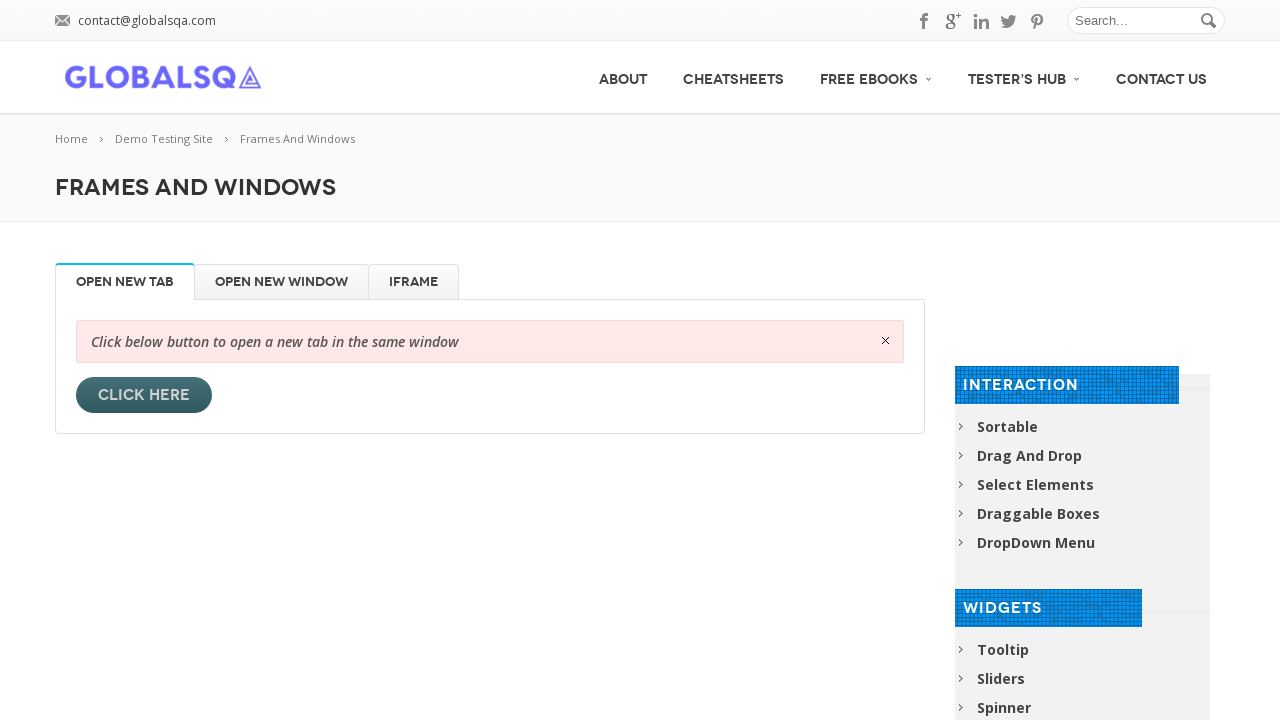

Waited 2 seconds for new window to fully open
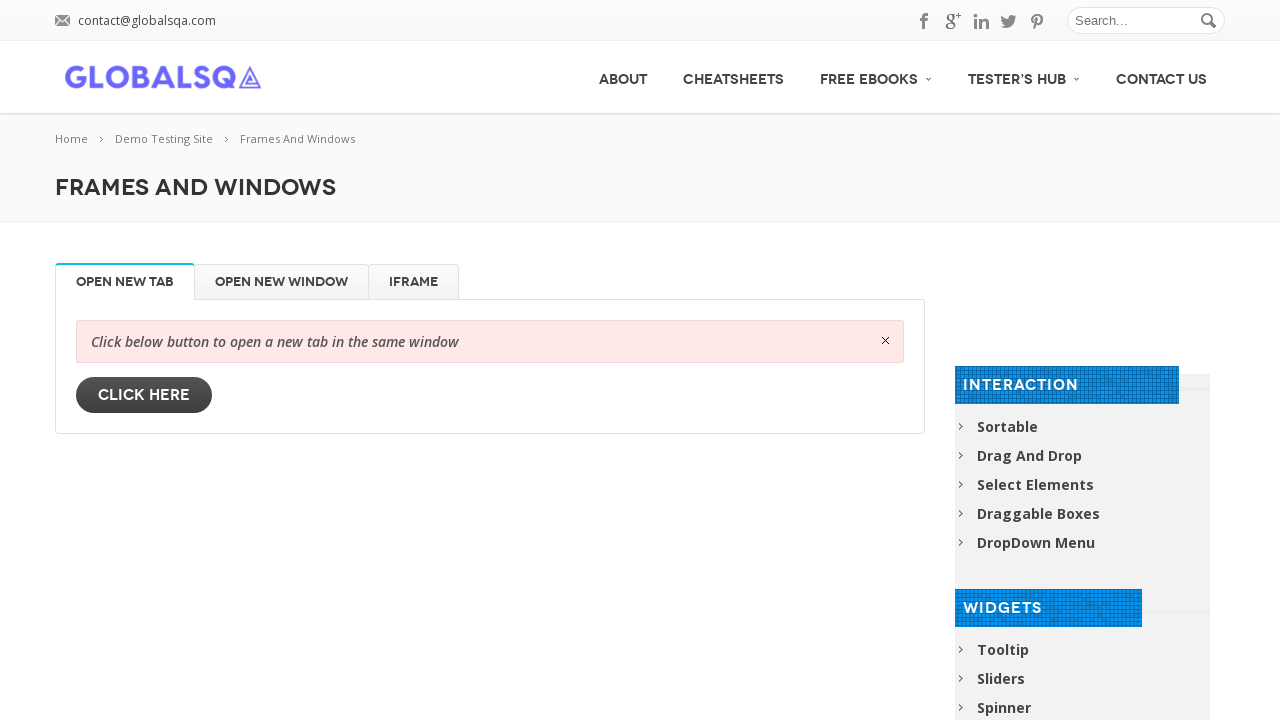

Retrieved all open pages/windows from context (total: 2)
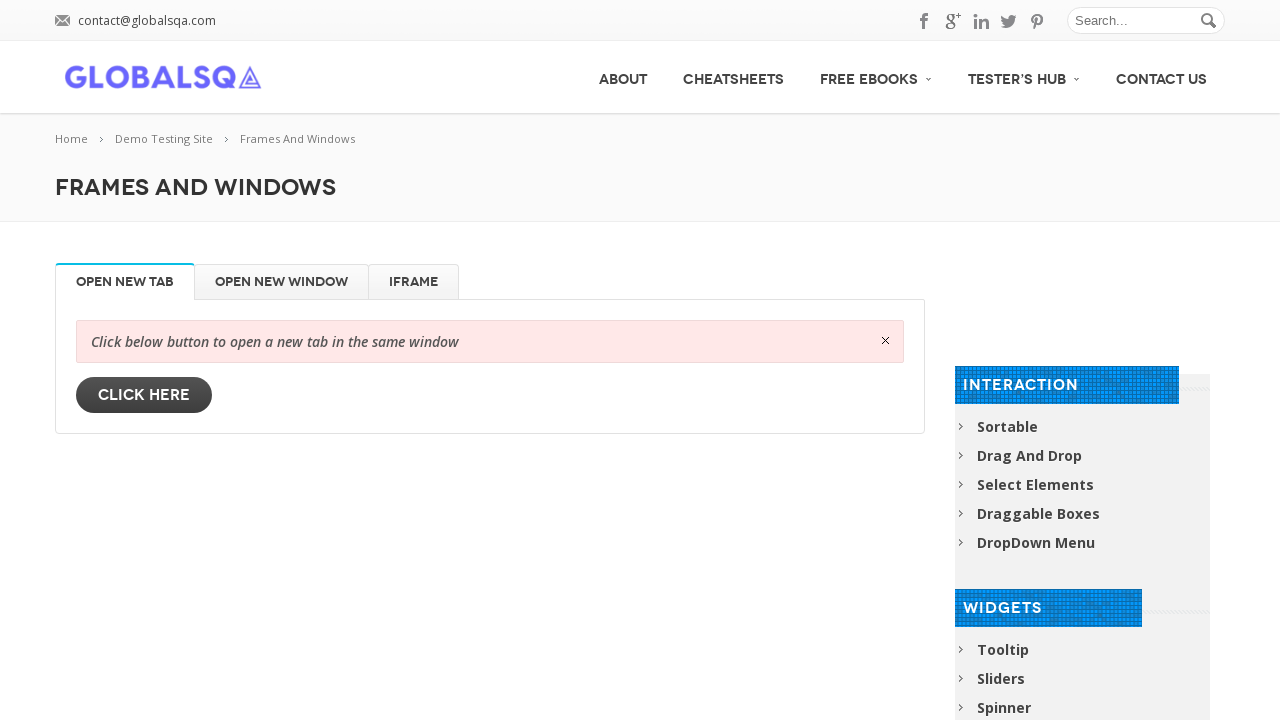

Brought page to front for inspection
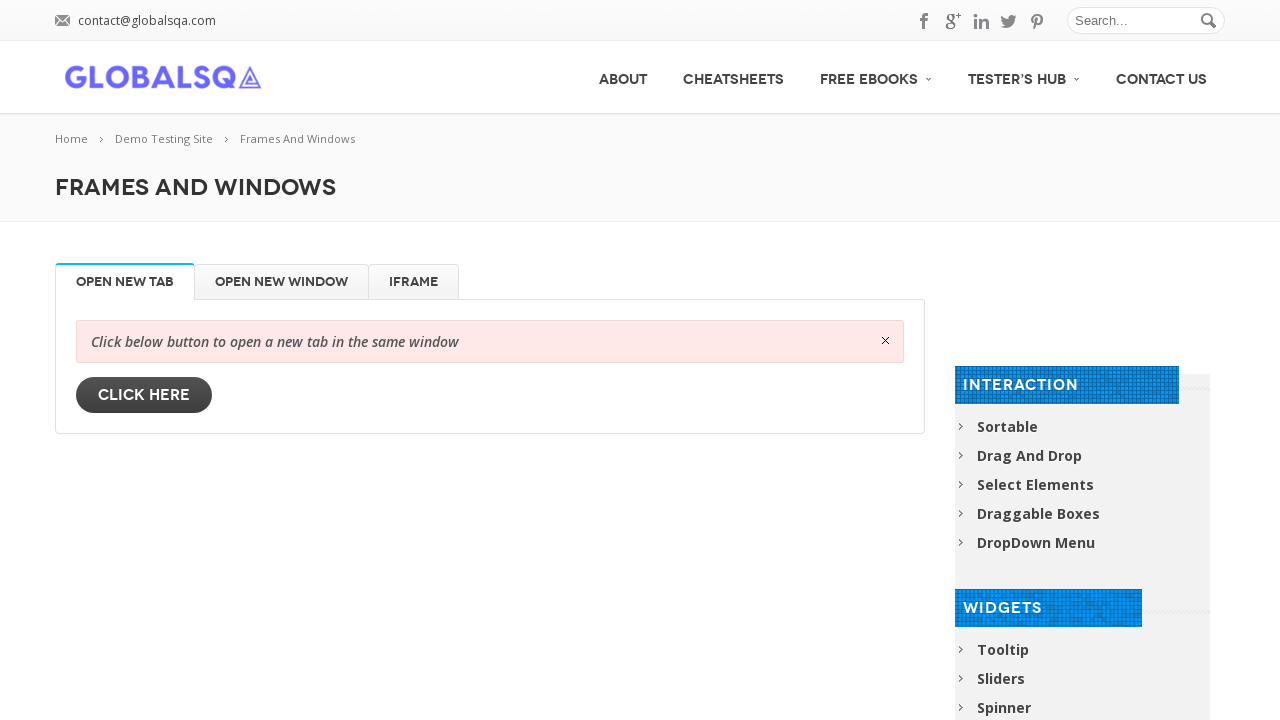

Retrieved current URL from window: https://www.globalsqa.com/demo-site/frames-and-windows/#Open%20New%20Window
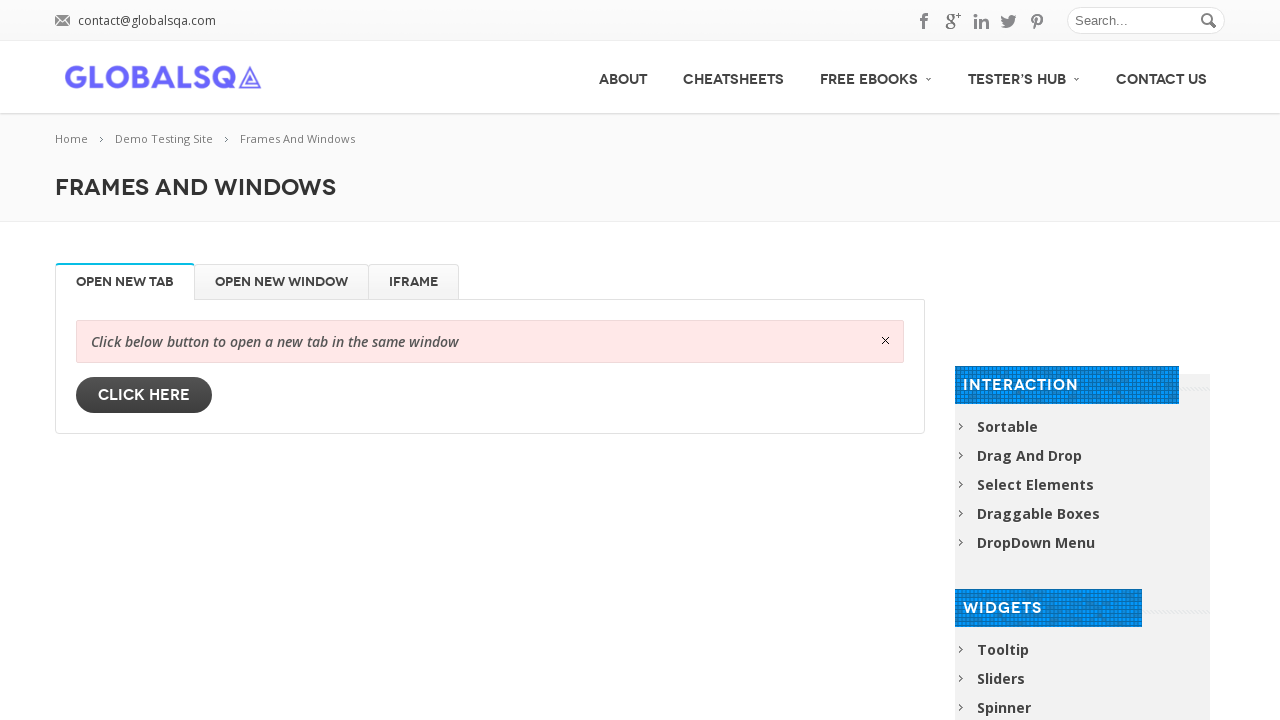

Brought page to front for inspection
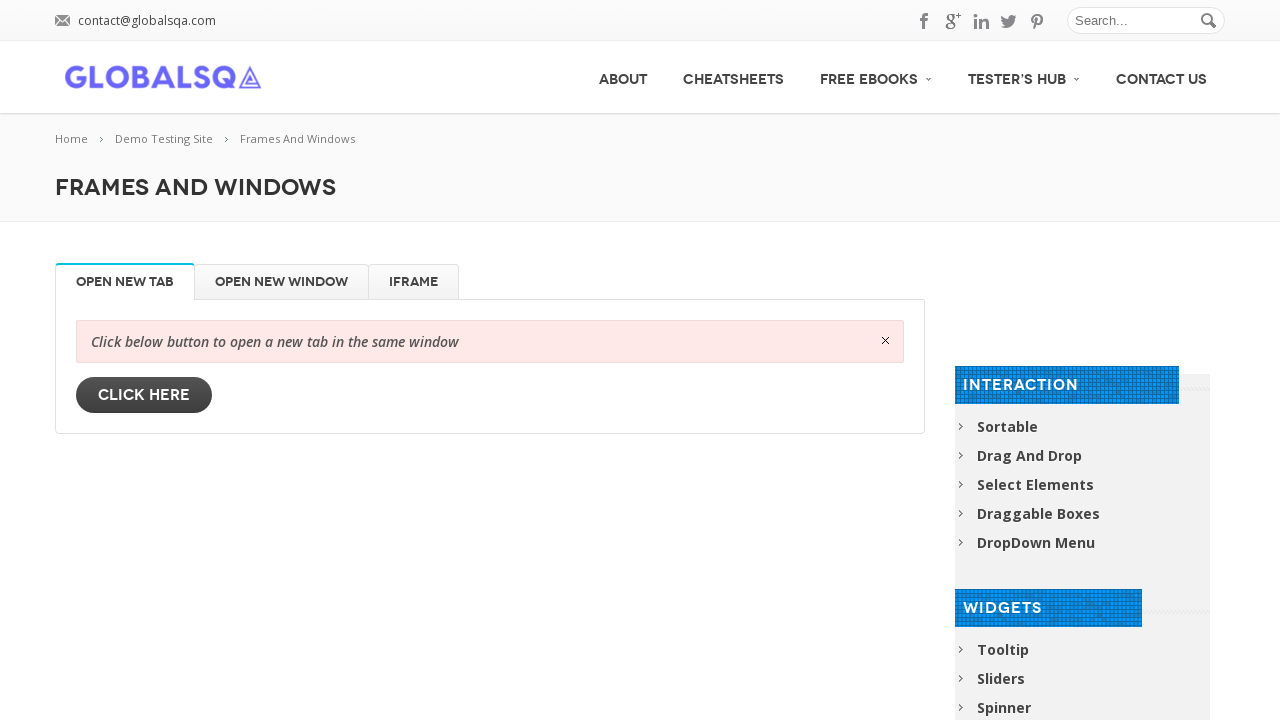

Retrieved current URL from window: https://www.globalsqa.com/demo-site/frames-and-windows/#
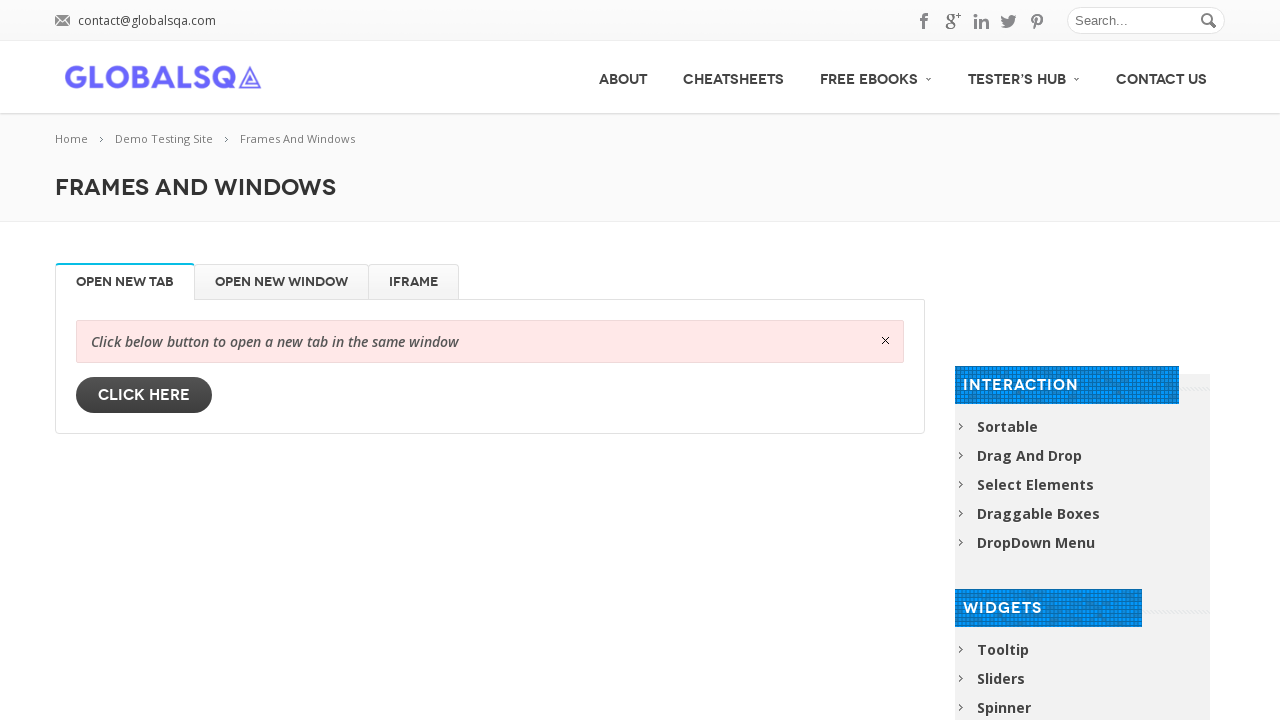

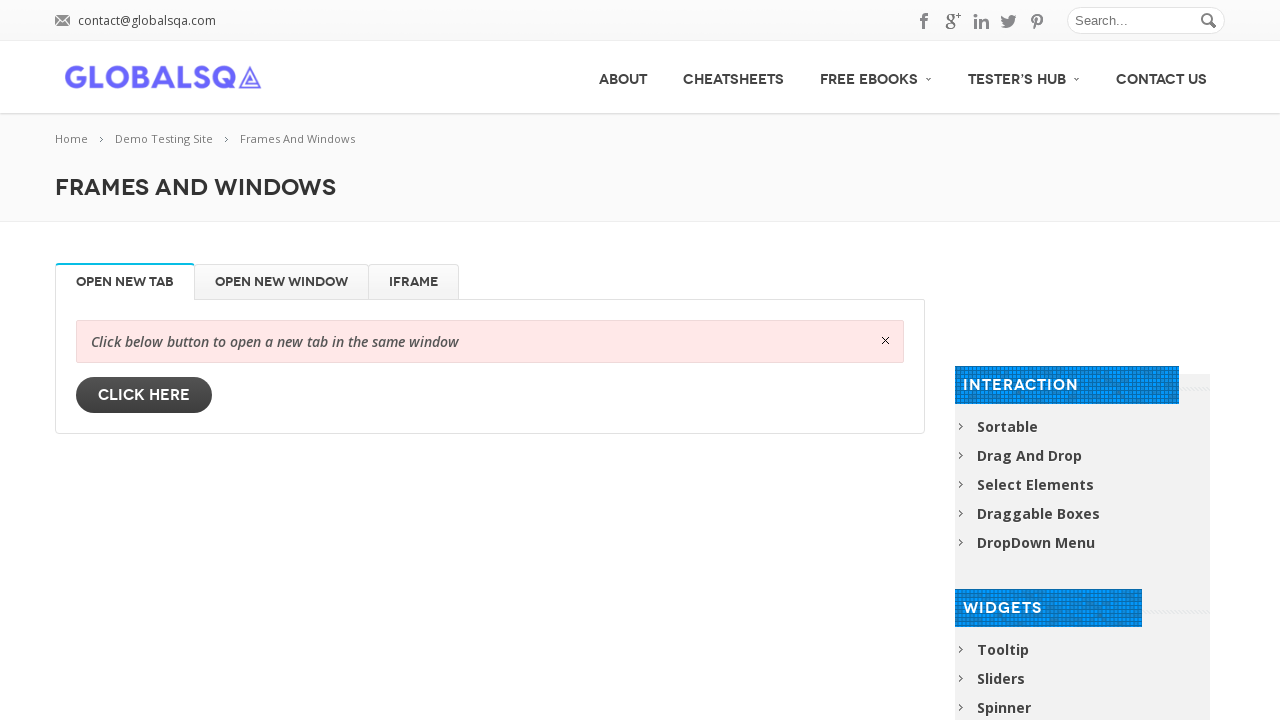